Tests double-click functionality by automatically finding the frame containing the target element, switching to it, and performing a double-click action

Starting URL: https://seleniumbase.io/w3schools/double_click

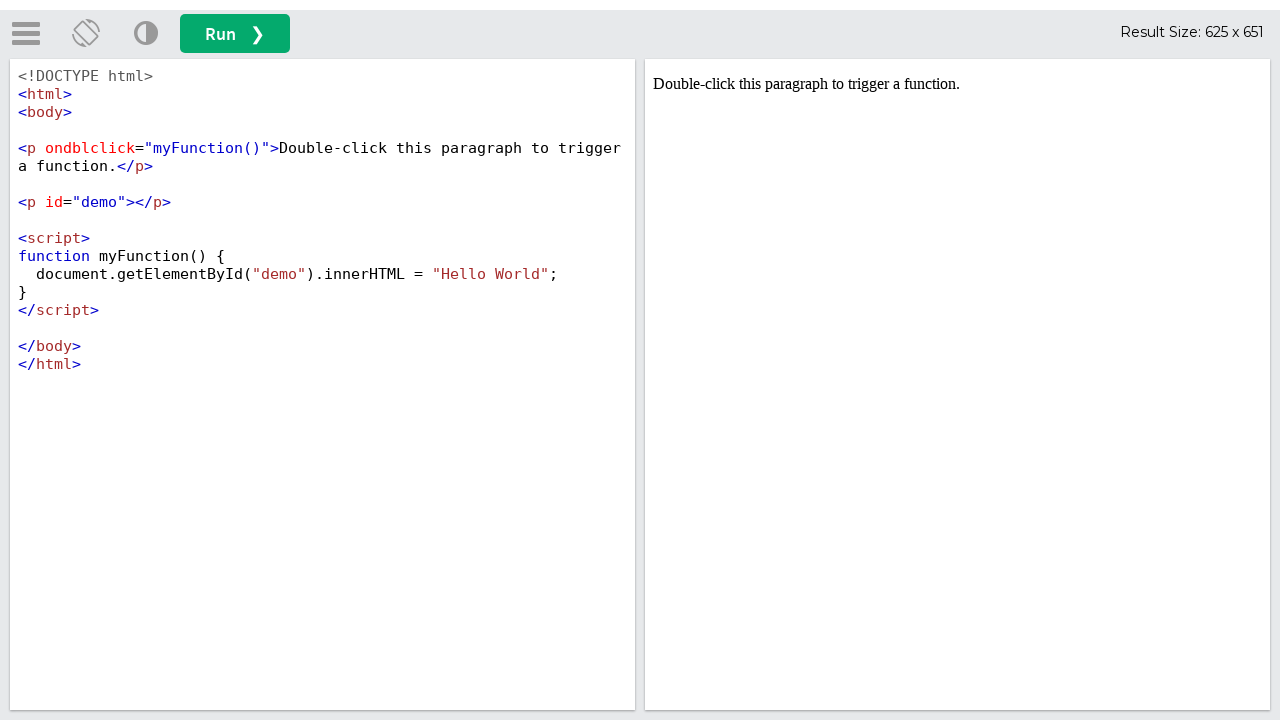

Page loaded and DOM content initialized
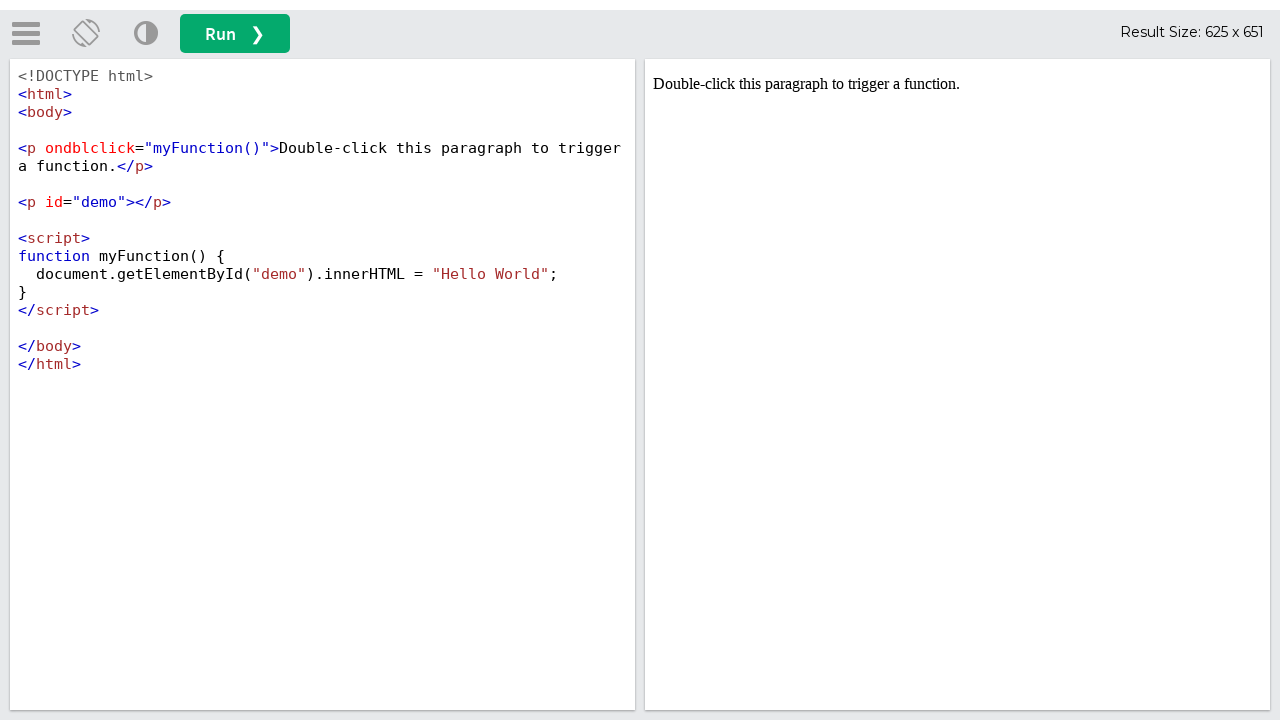

Clicked the run button at (235, 34) on button#runbtn
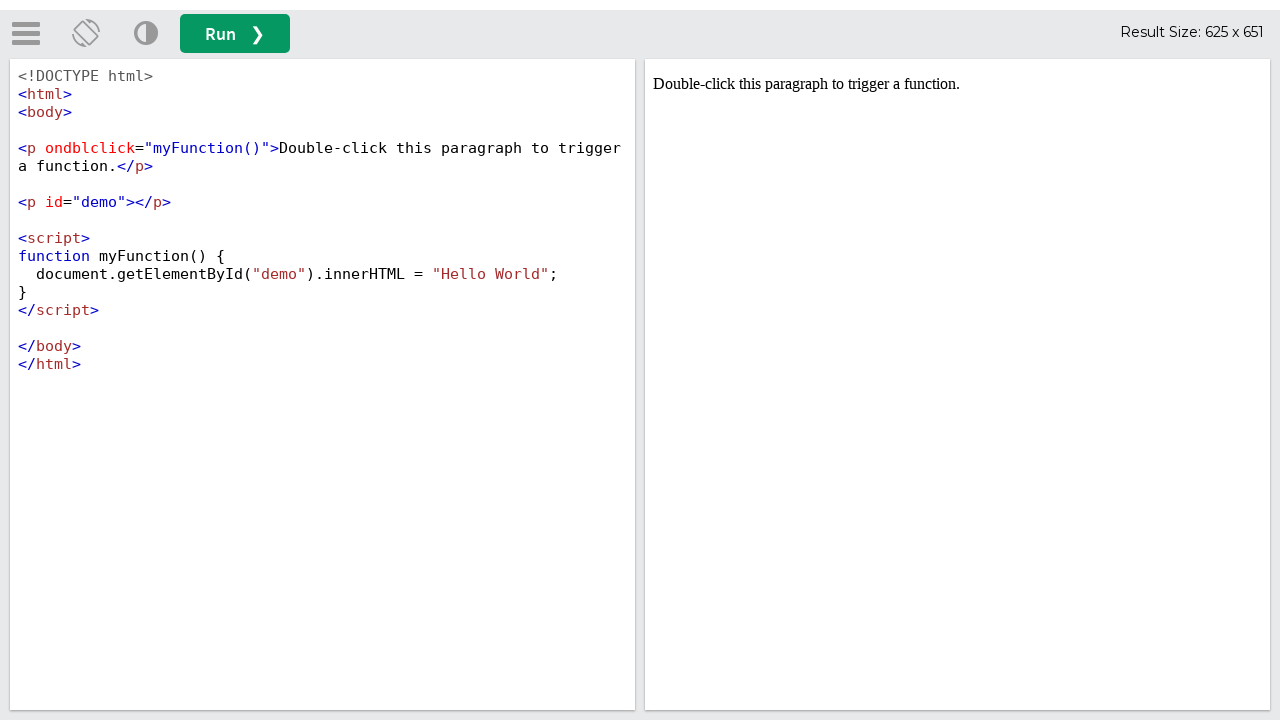

Located iframe with id 'iframeResult' for frame switching
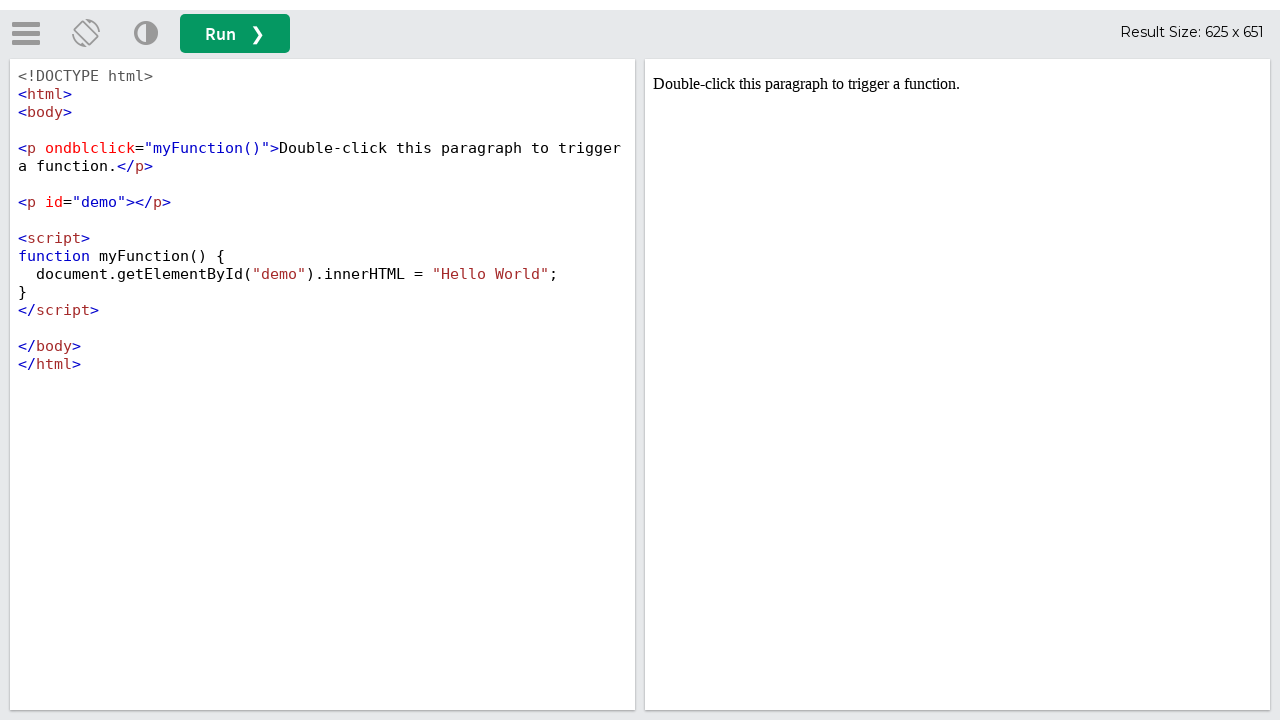

Double-clicked on the element with ondblclick handler in the iframe at (958, 84) on iframe#iframeResult >> internal:control=enter-frame >> [ondblclick='myFunction()
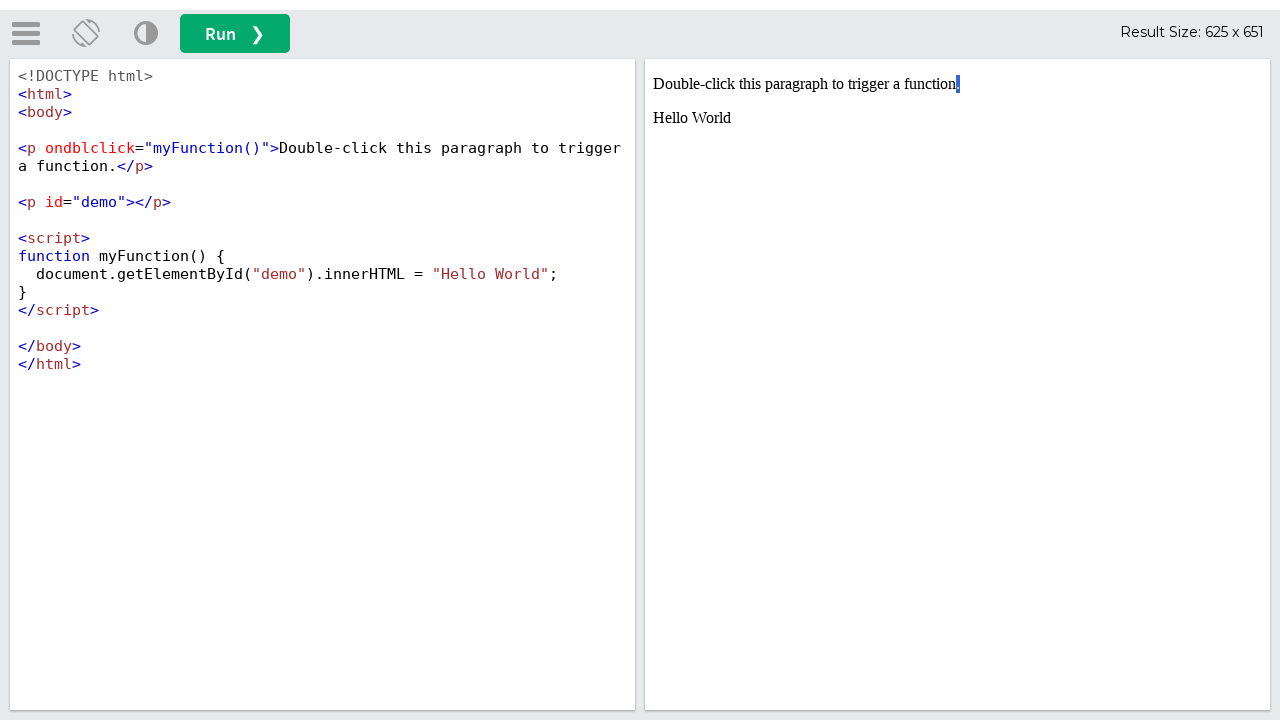

Demo element appeared after double-click action
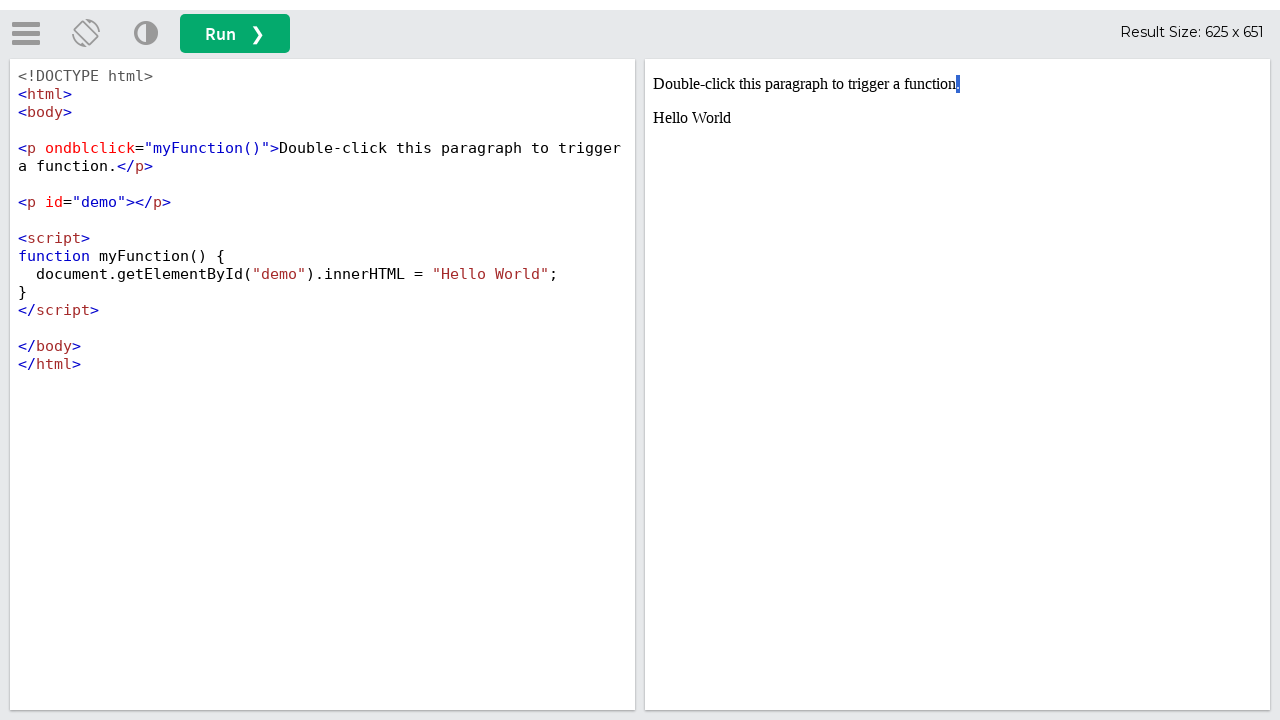

Verified that 'Hello World' text is displayed in demo element
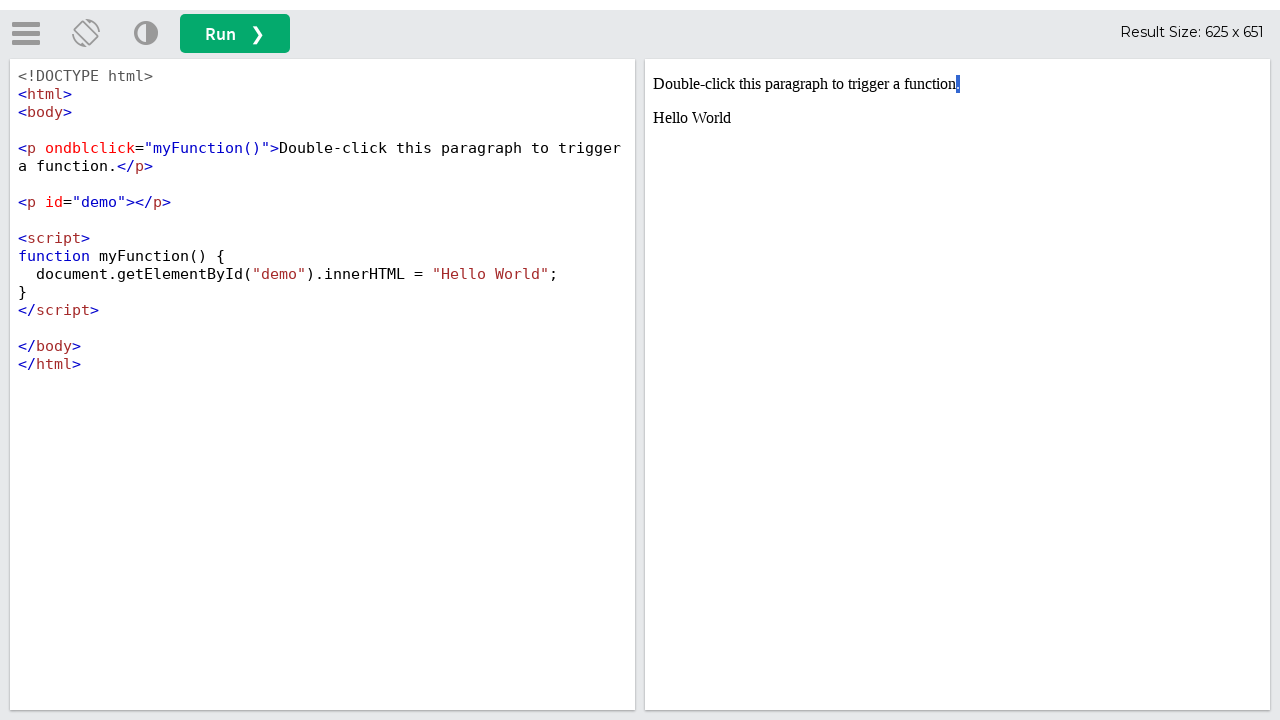

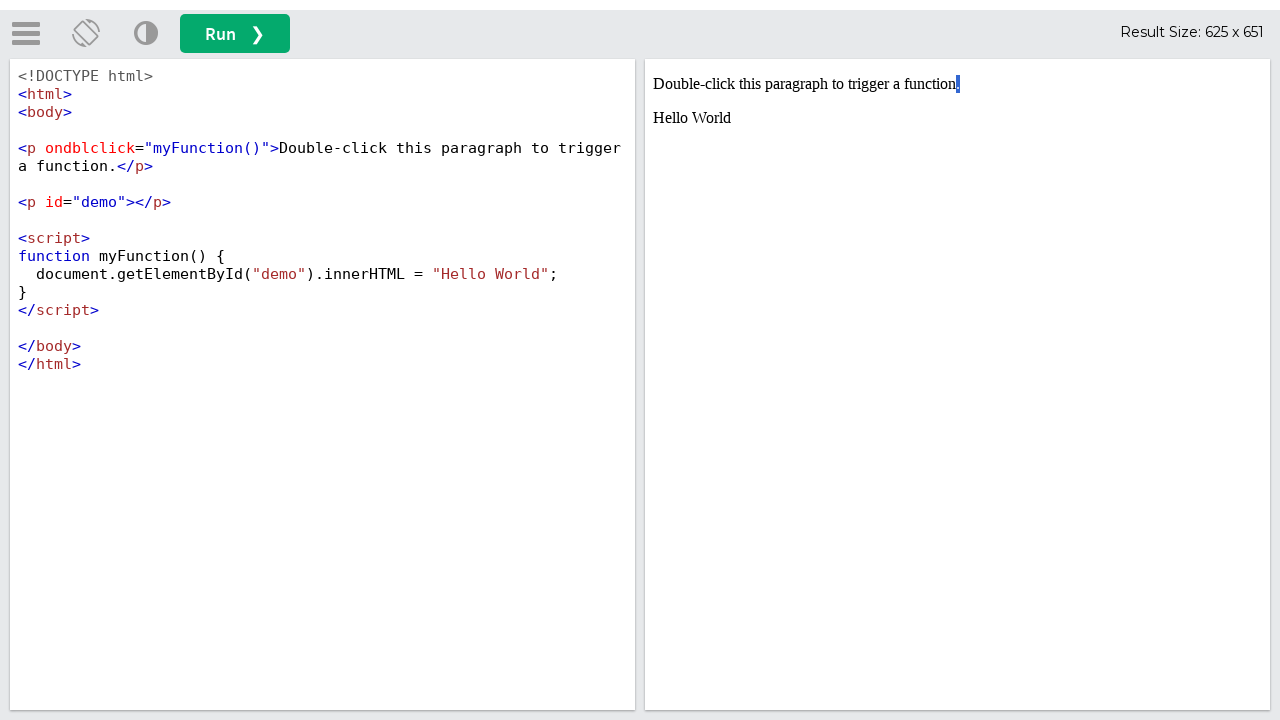